Tests handling of frames by navigating to Oracle Java documentation and clicking on a link within an iframe (packageListFrame)

Starting URL: https://docs.oracle.com/javase/8/docs/api

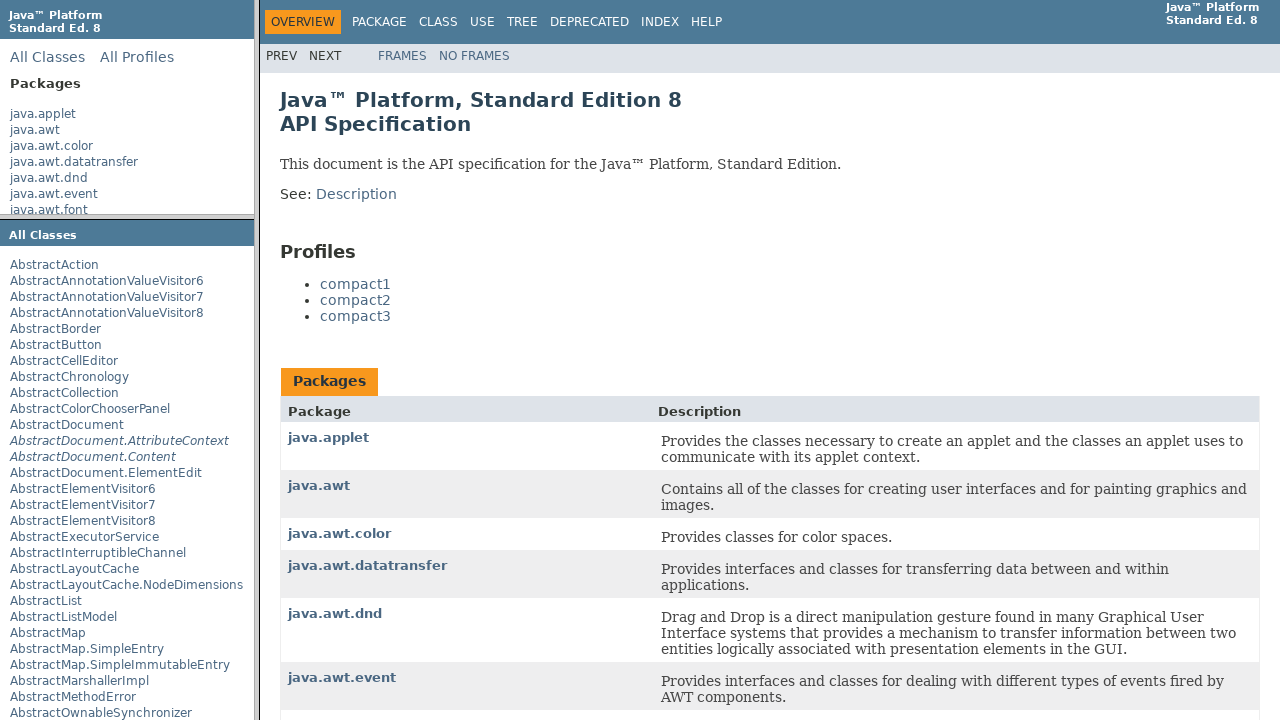

Located packageListFrame iframe
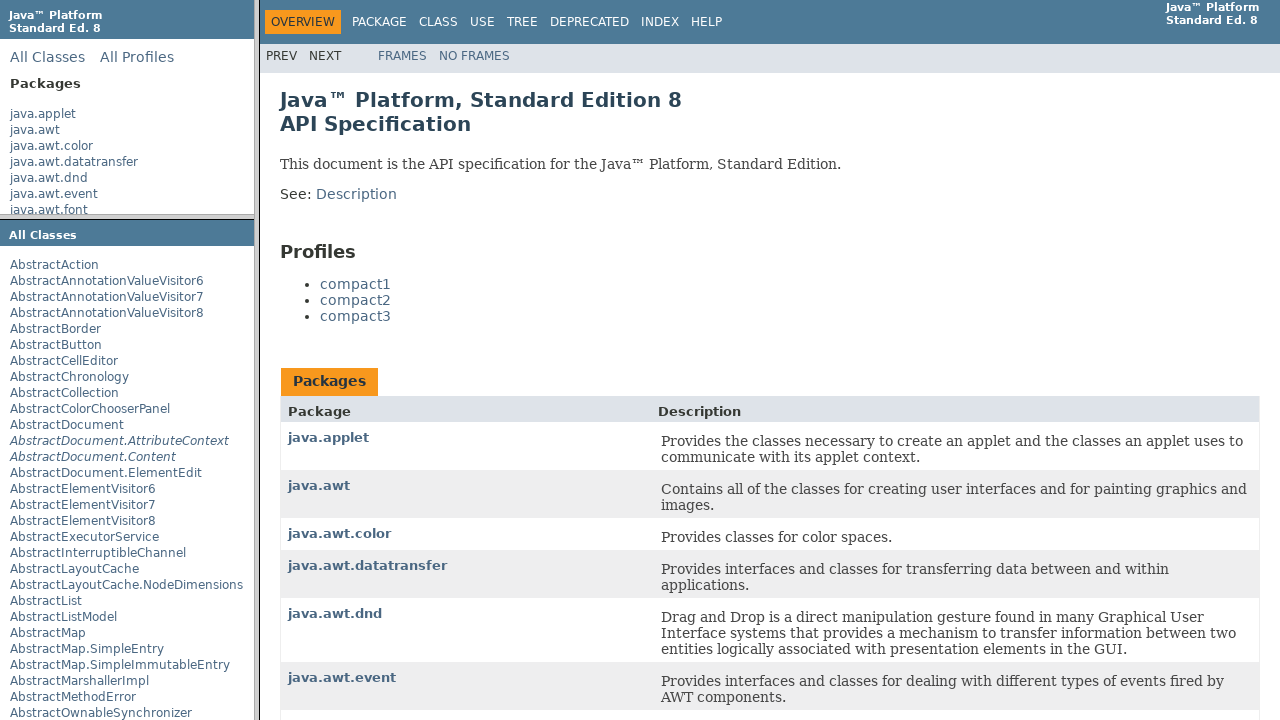

Clicked on java.applet link within packageListFrame iframe at (43, 114) on xpath=//frame[@name='packageListFrame'] >> internal:control=enter-frame >> xpath
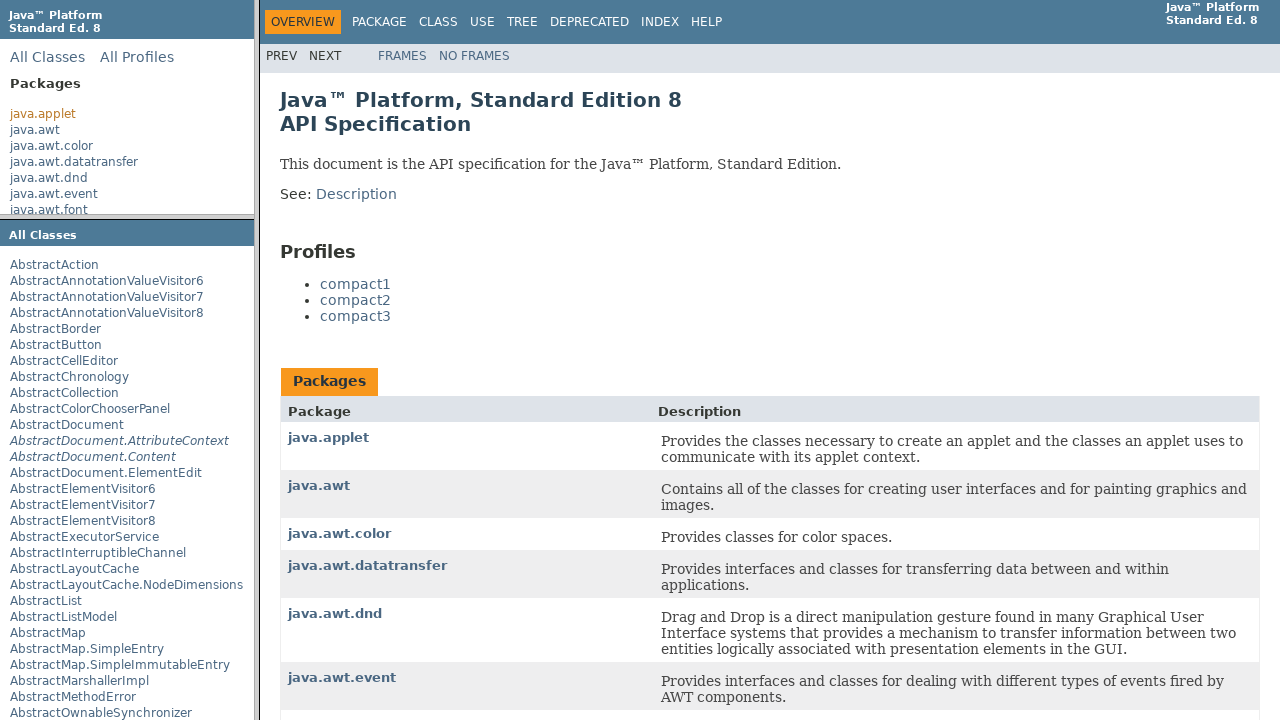

Waited for navigation to complete (2 seconds)
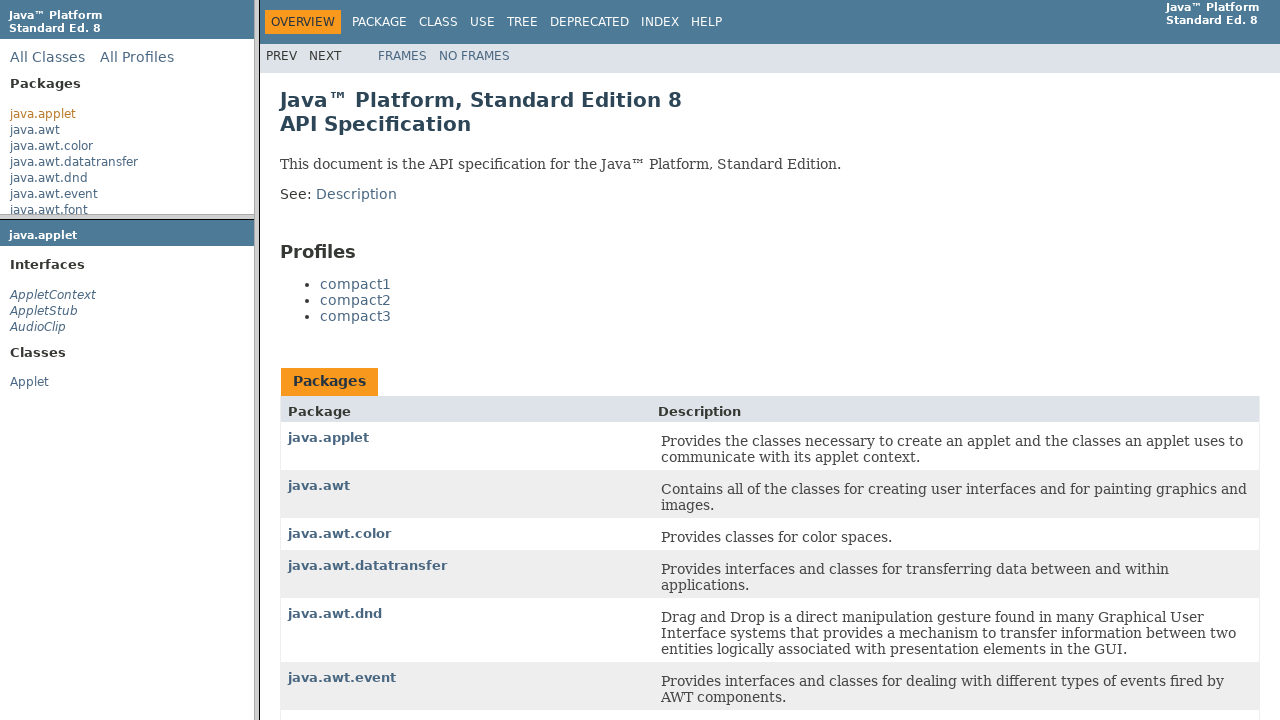

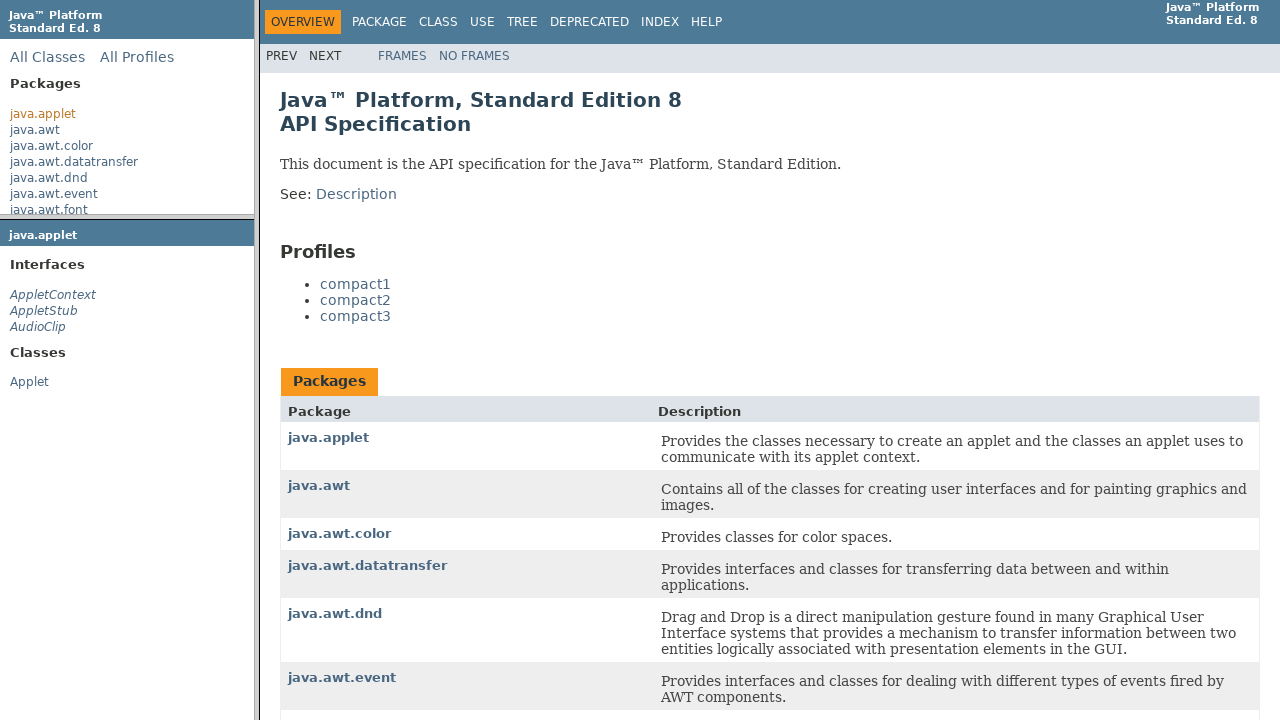